Tests the search functionality on Hacker News by entering a search query for "Playwright", submitting the search, and verifying that search results are displayed.

Starting URL: https://news.ycombinator.com/

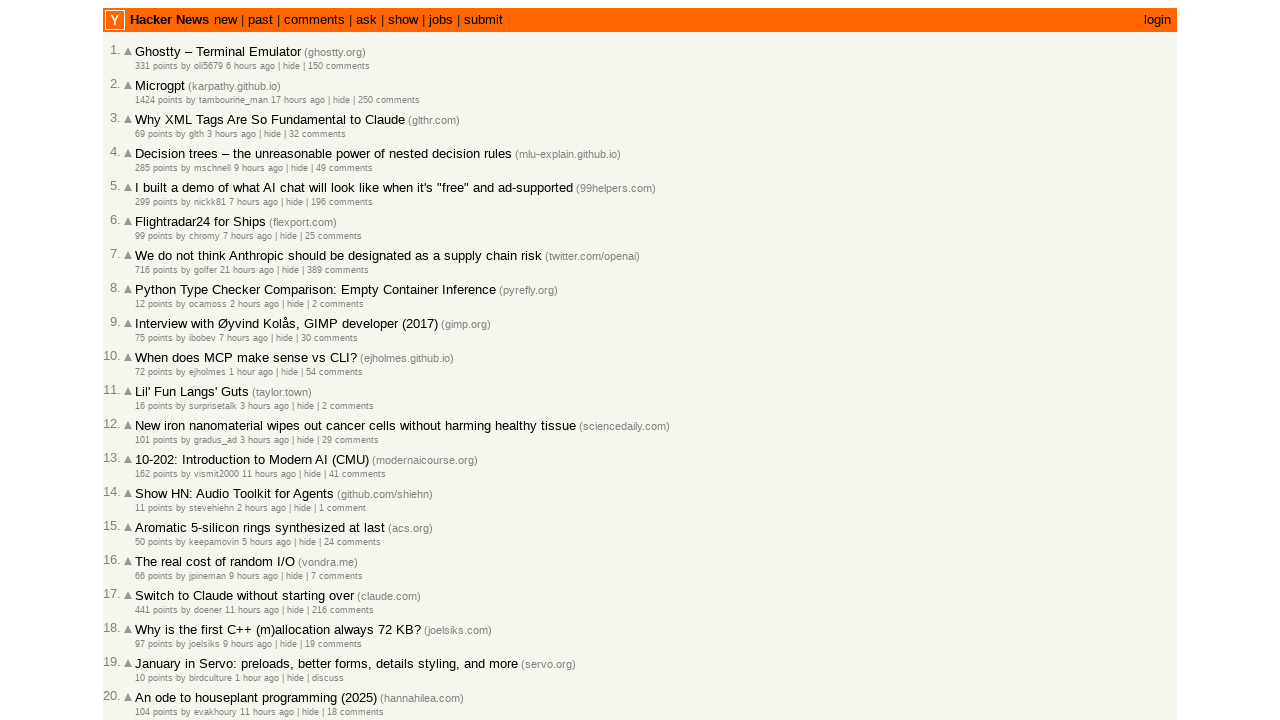

Typed 'Playwright' into search input field on input[name='q']
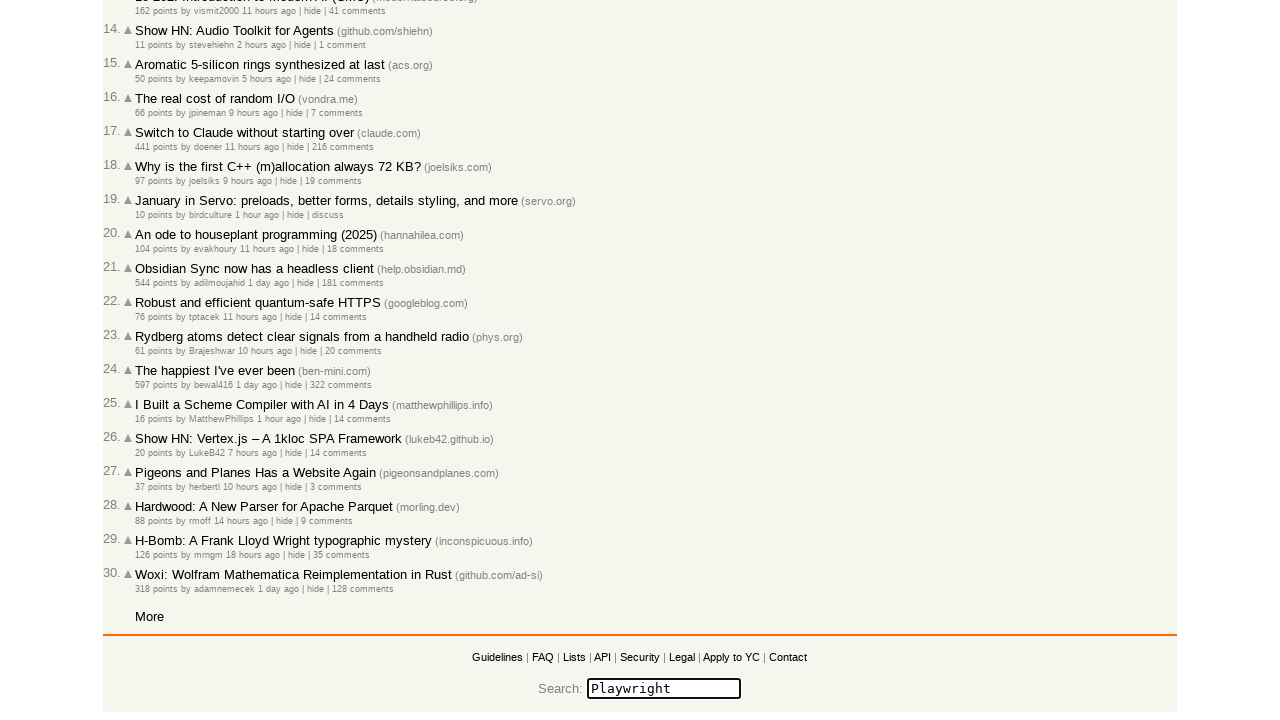

Pressed Enter to submit search form on input[name='q']
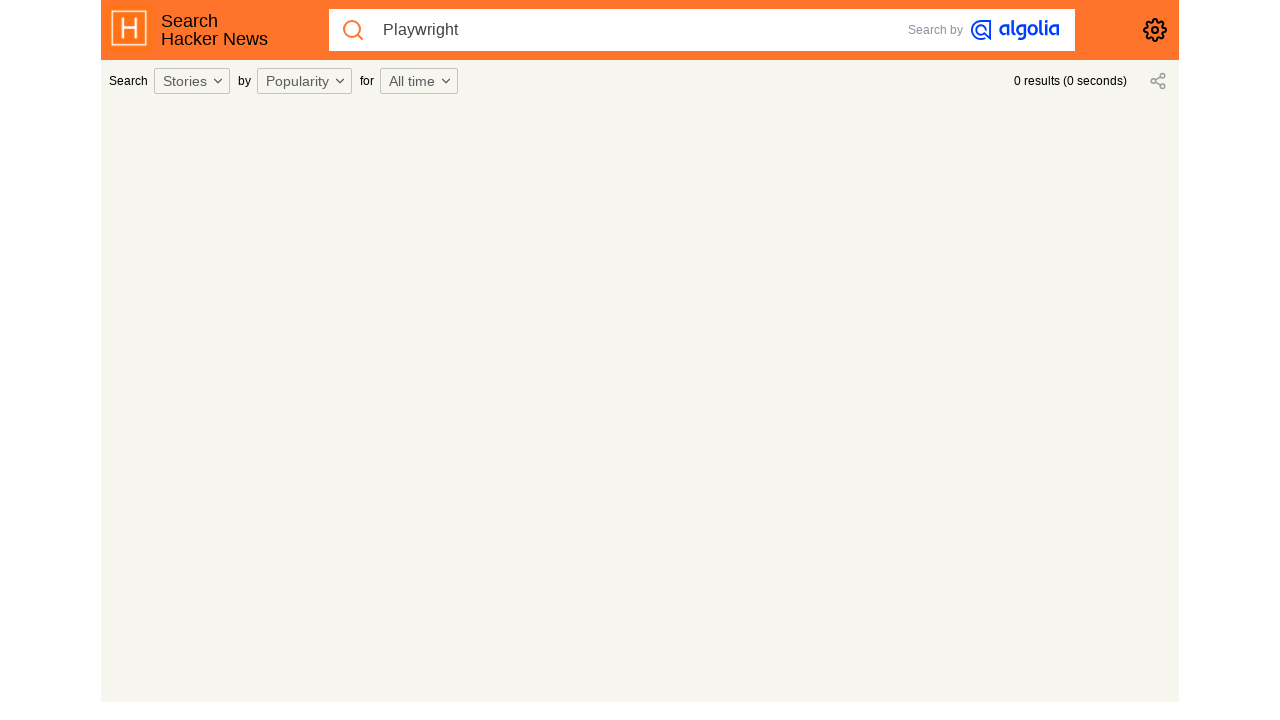

Waited 3 seconds for search results to load
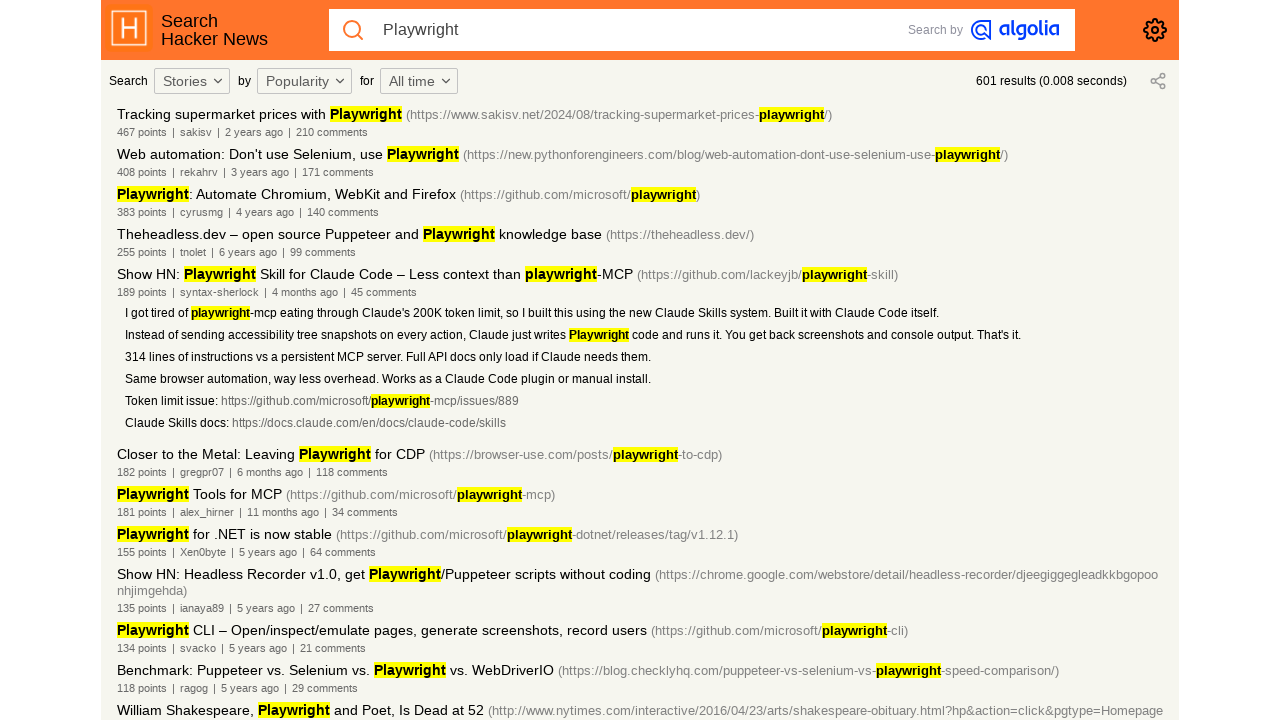

Queried for search result items with highlighted text
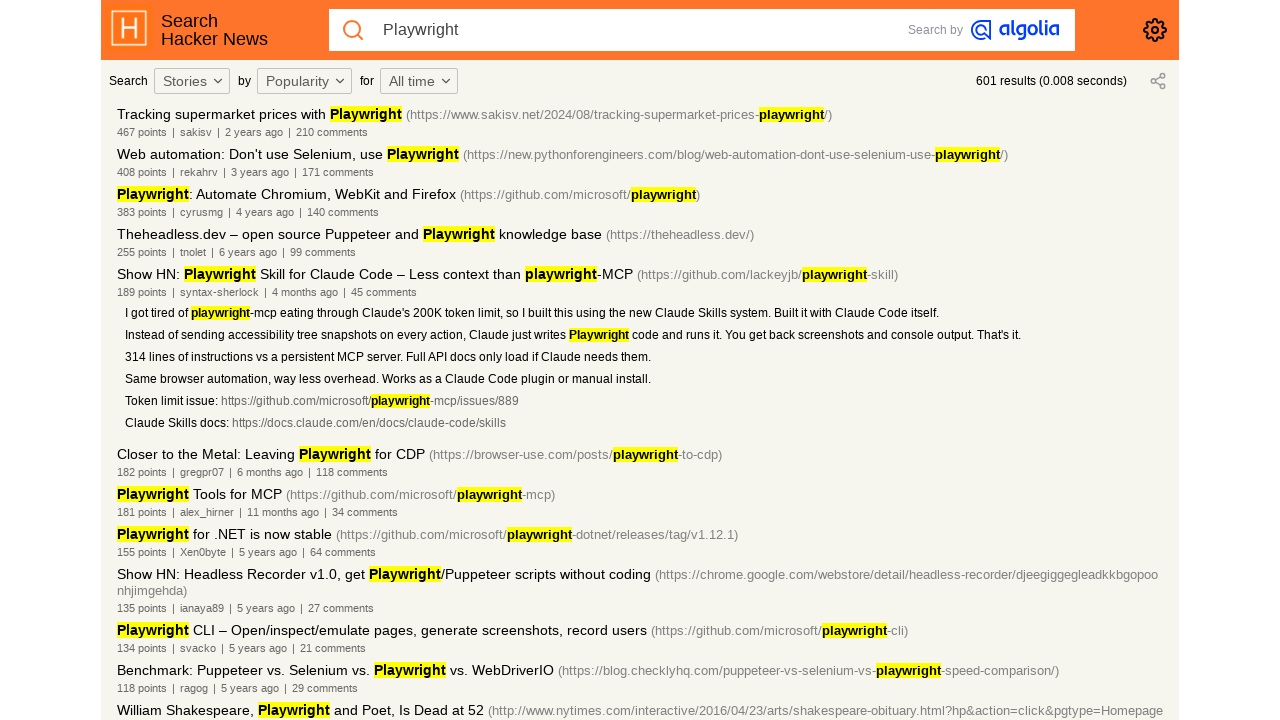

Verified search results are present
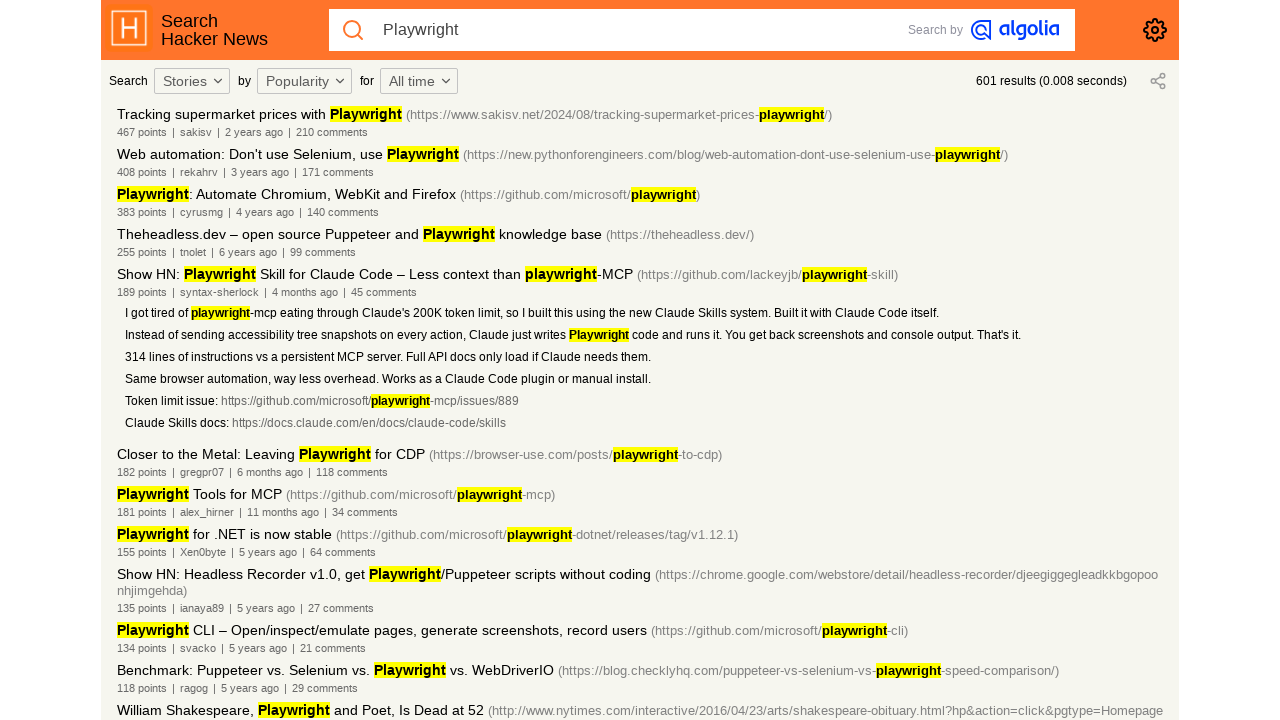

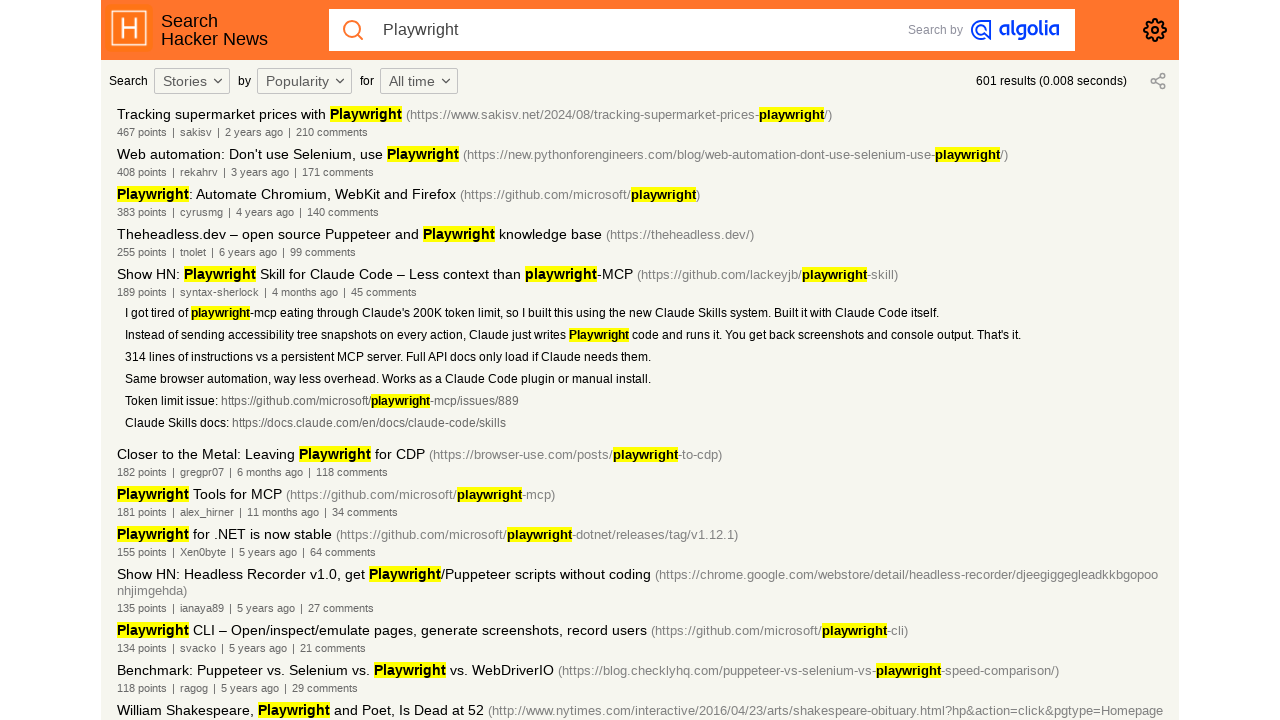